Tests using JavaScript execution to set a value on a disabled input field, demonstrating how to interact with disabled form elements

Starting URL: http://formy-project.herokuapp.com/enabled

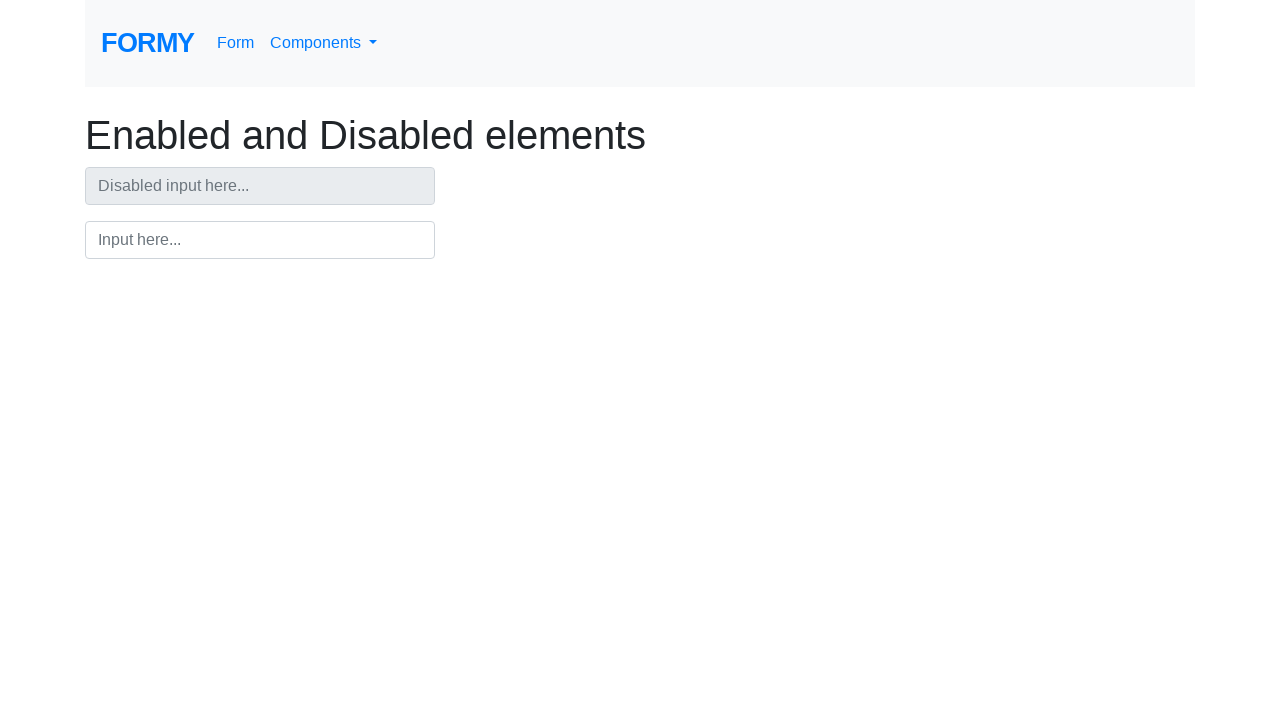

Used JavaScript to set value on disabled input field to 'Hacking the disabled Ele'
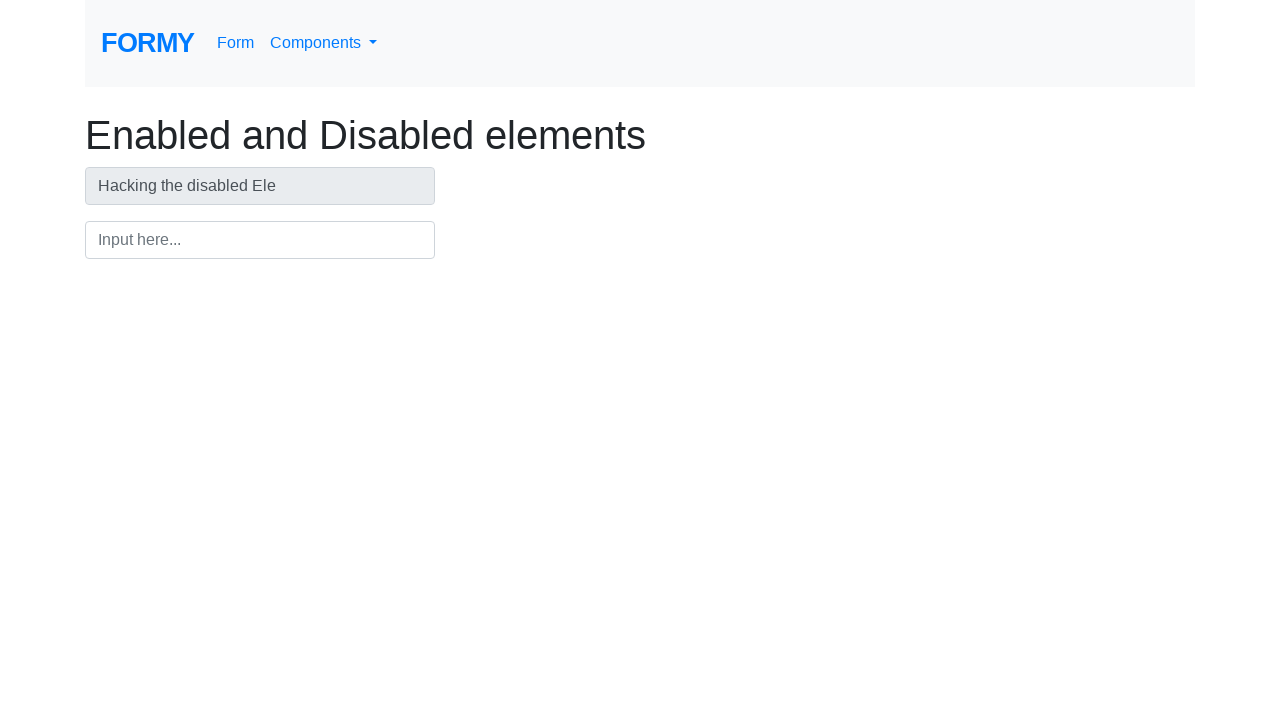

Verified that the disabled input field now contains the expected value
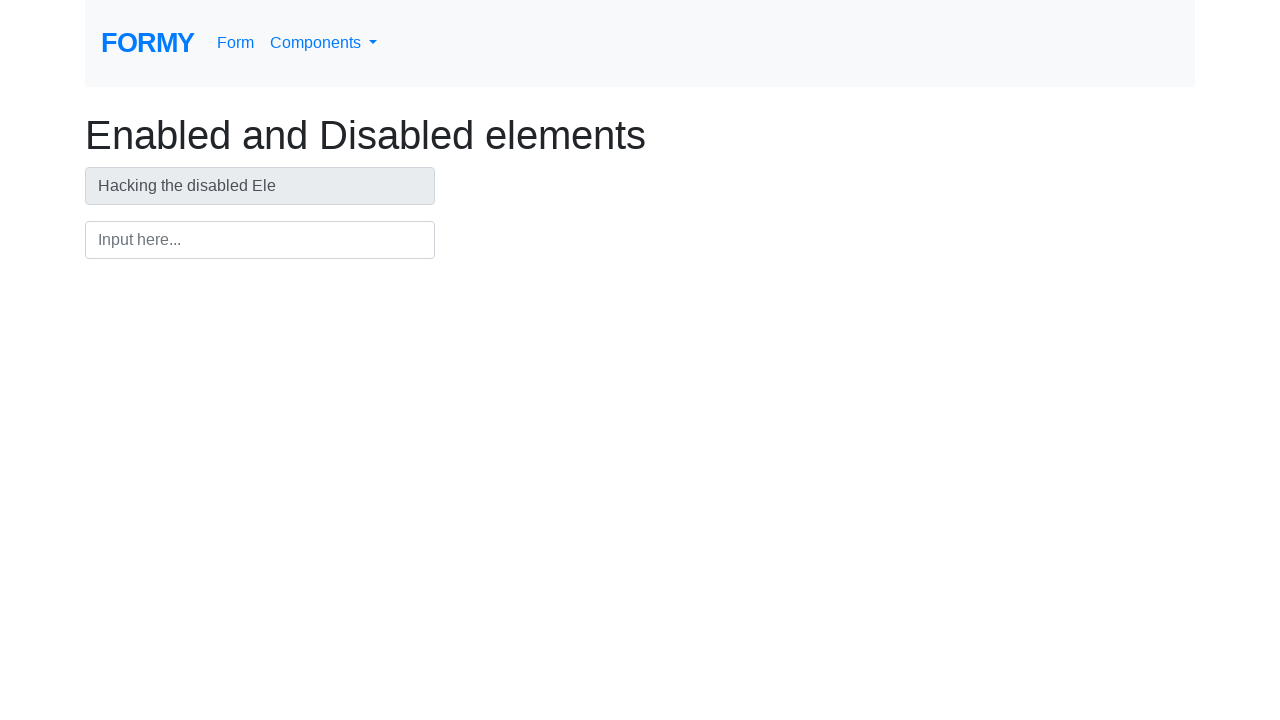

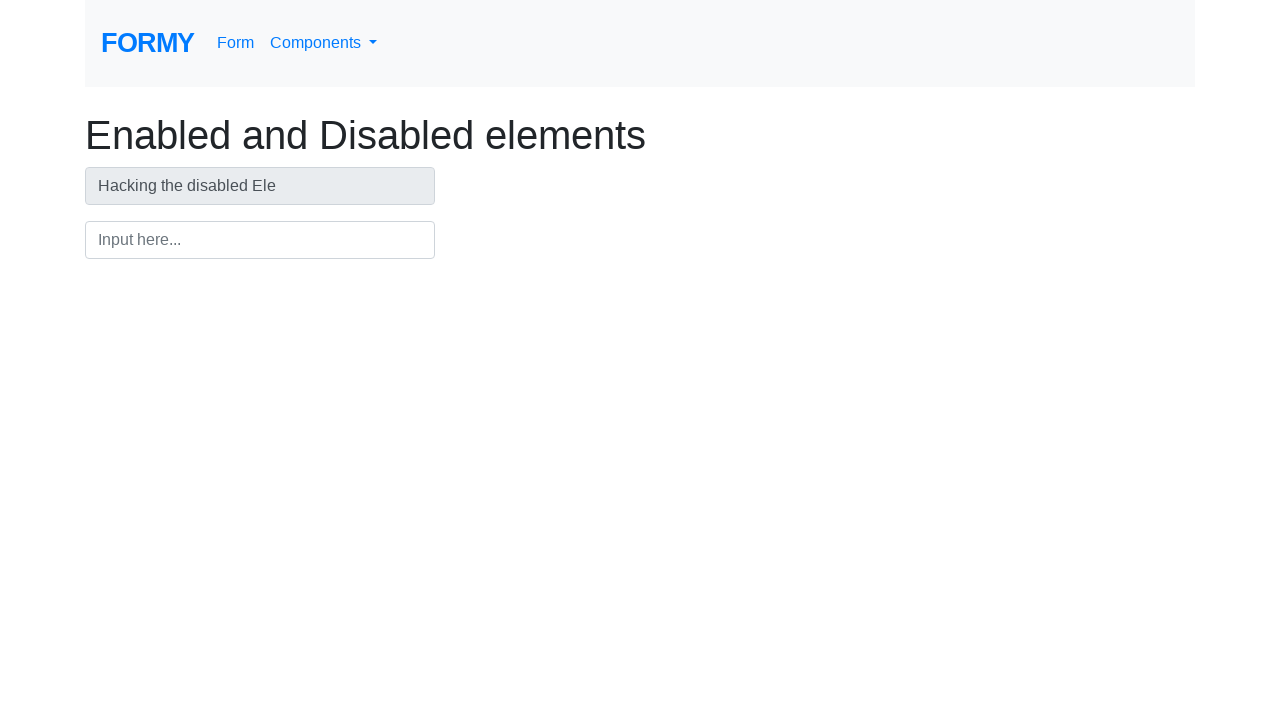